Tests the forgot password functionality by entering an email address and submitting the password reset request form, then verifying the confirmation alert appears.

Starting URL: https://practice.expandtesting.com/forgot-password

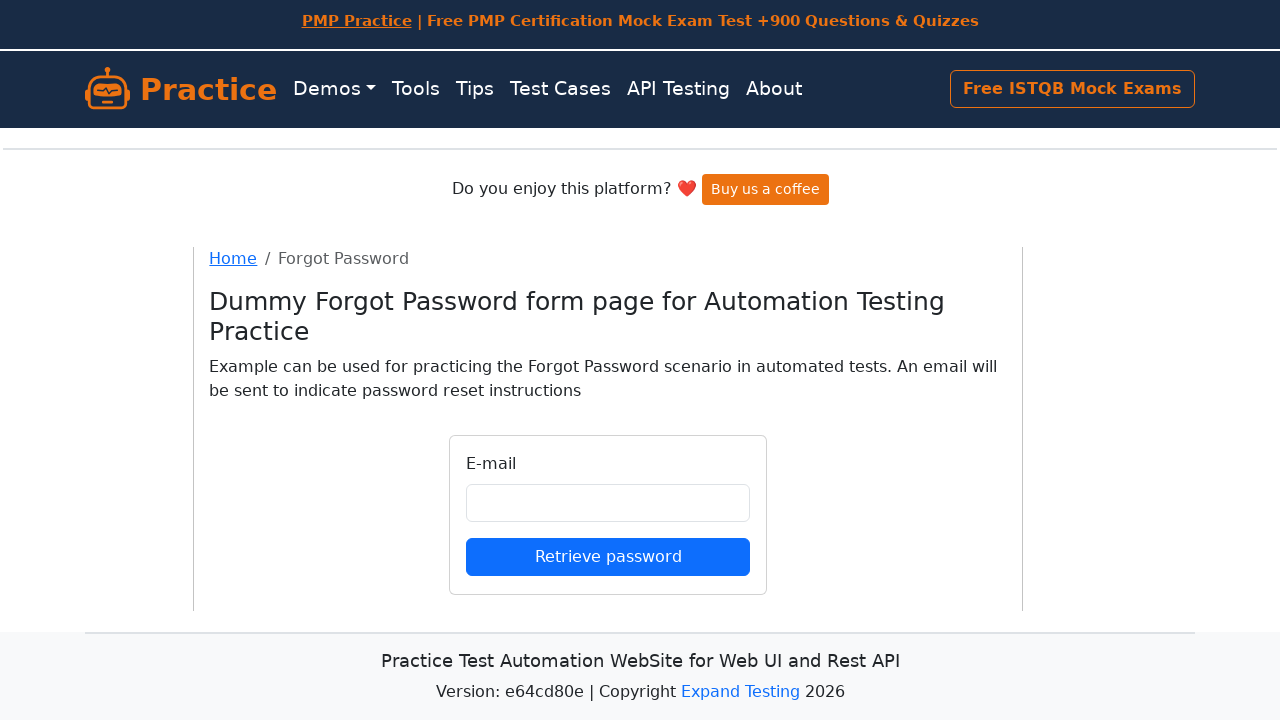

Filled email field with 'resetuser@example.com' for password reset on #email
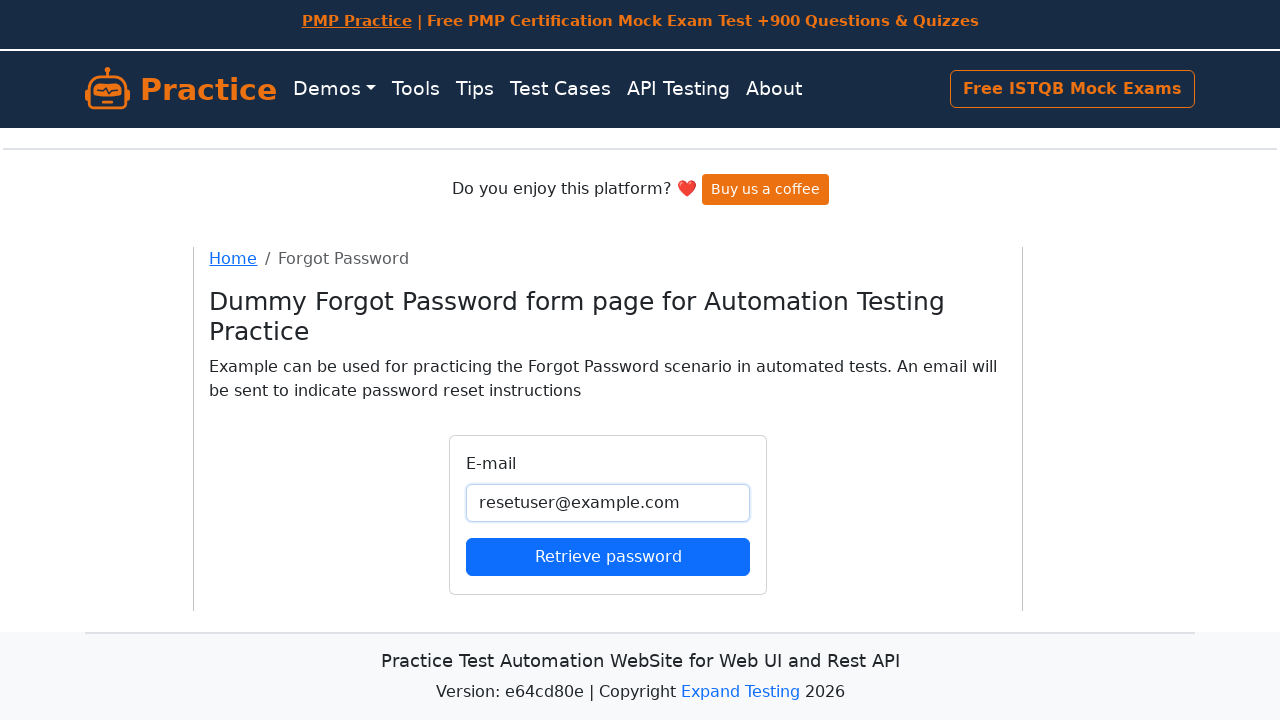

Clicked submit button to submit password reset request at (608, 556) on button[type='submit']
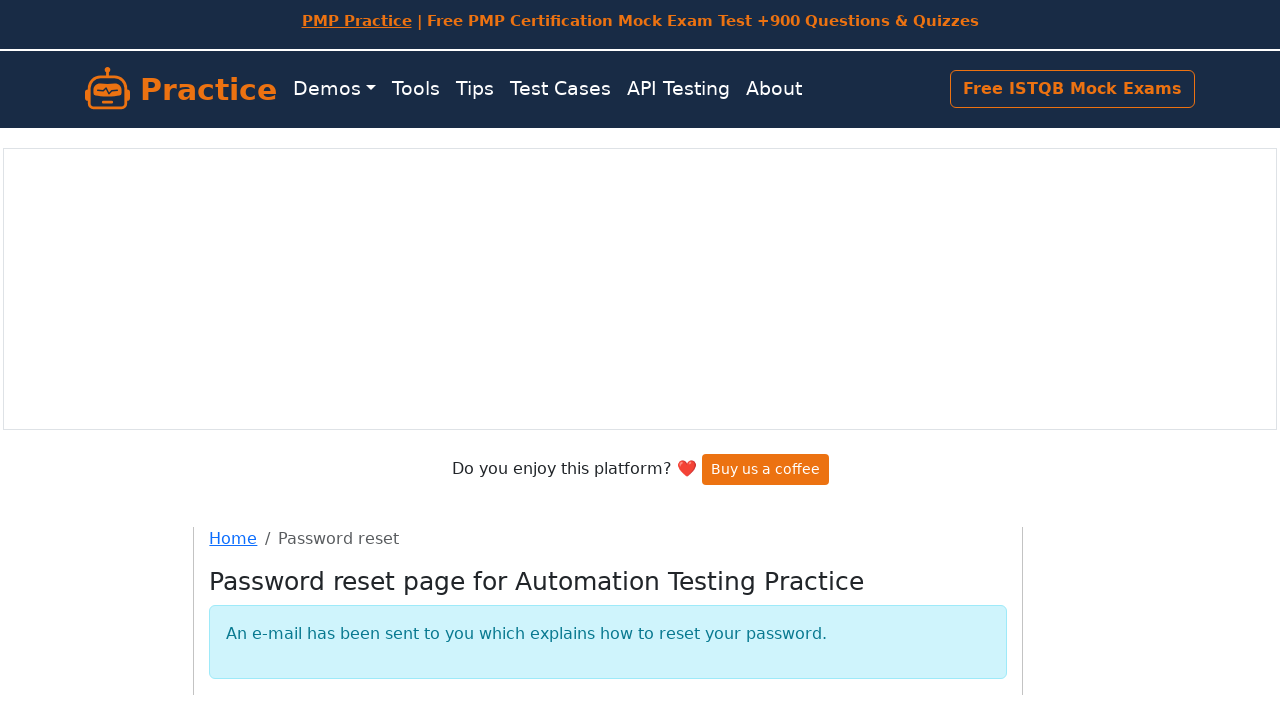

Confirmation alert appeared successfully, verifying forgot password functionality works
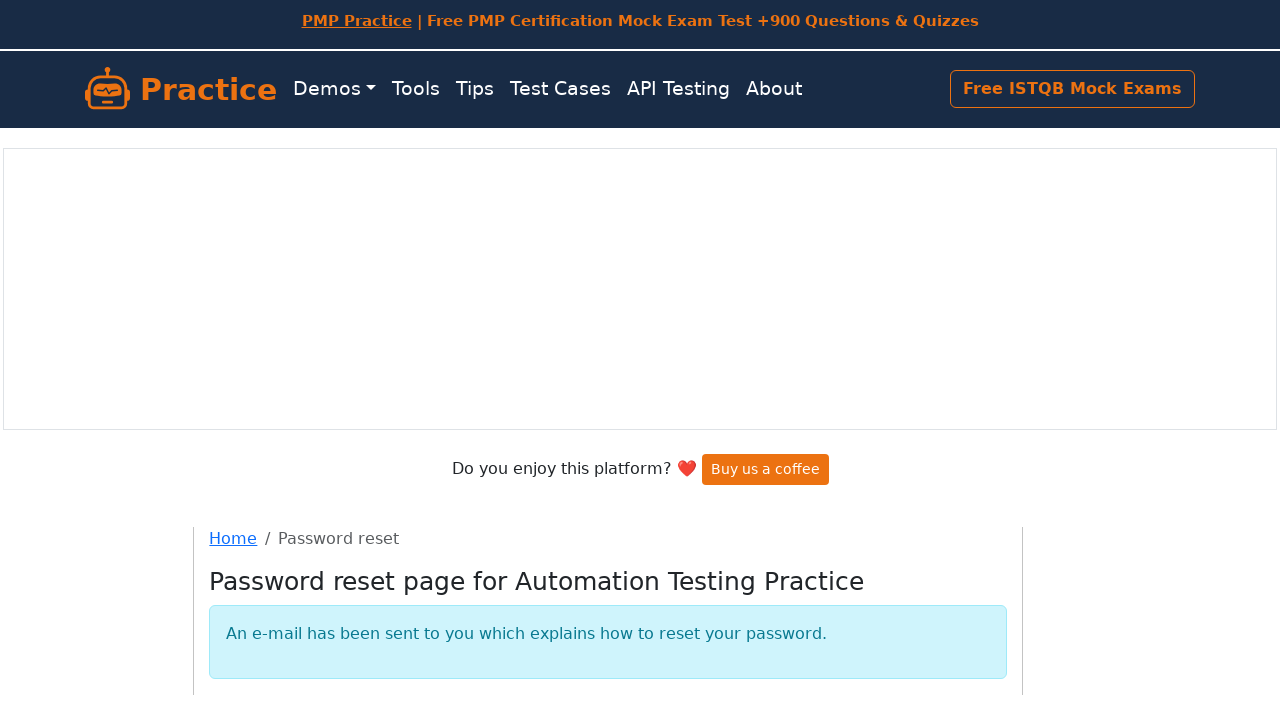

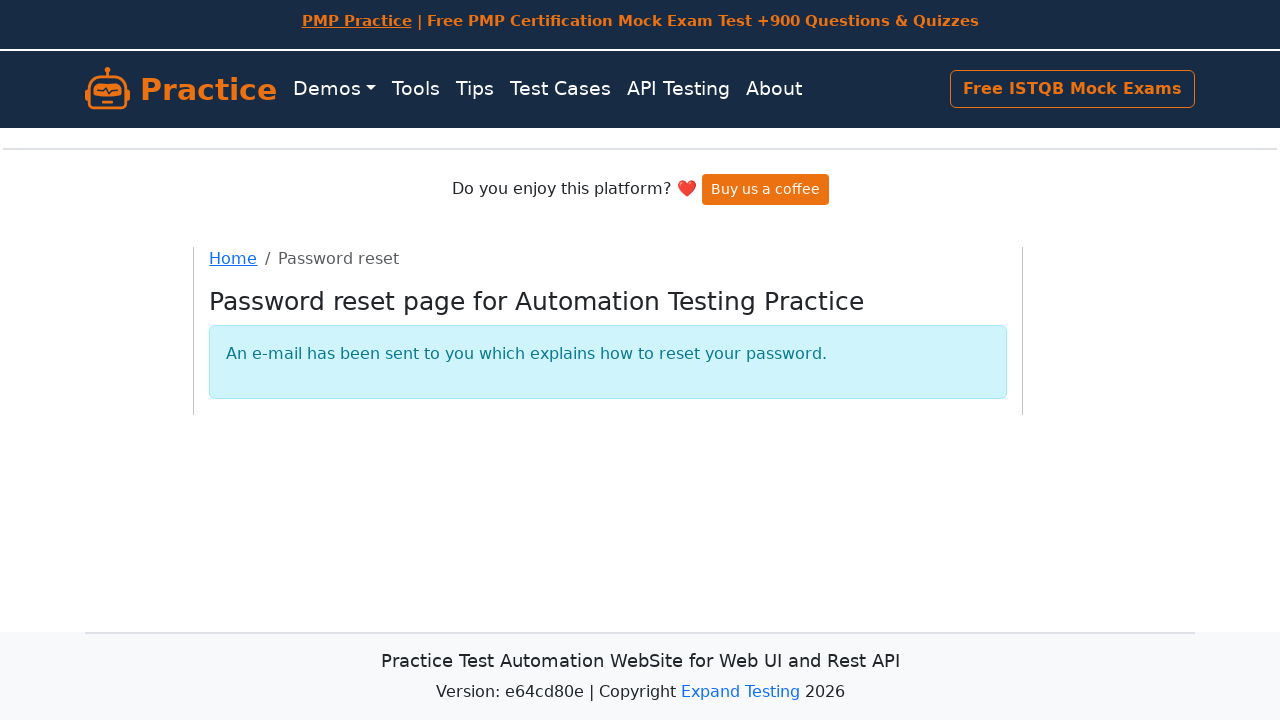